Tests alert handling functionality by triggering different types of alerts and interacting with them (accepting and dismissing)

Starting URL: https://rahulshettyacademy.com/AutomationPractice

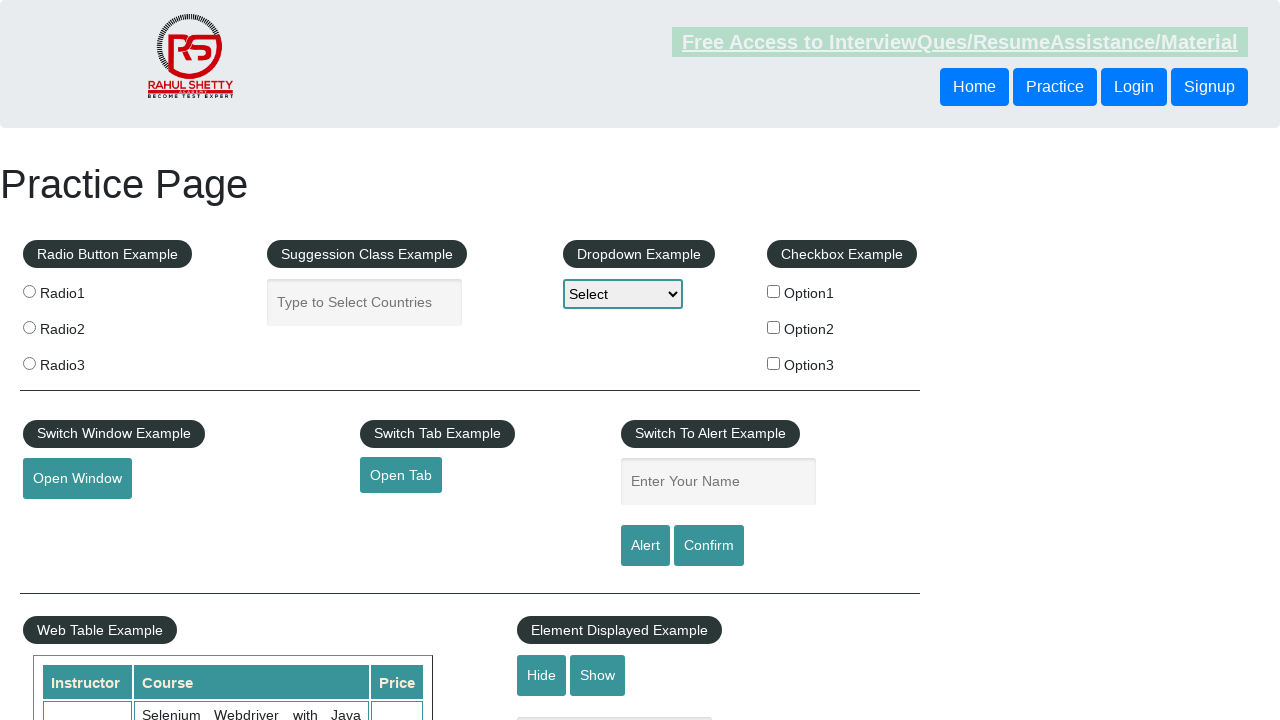

Filled name field with 'Ahmad' on #name
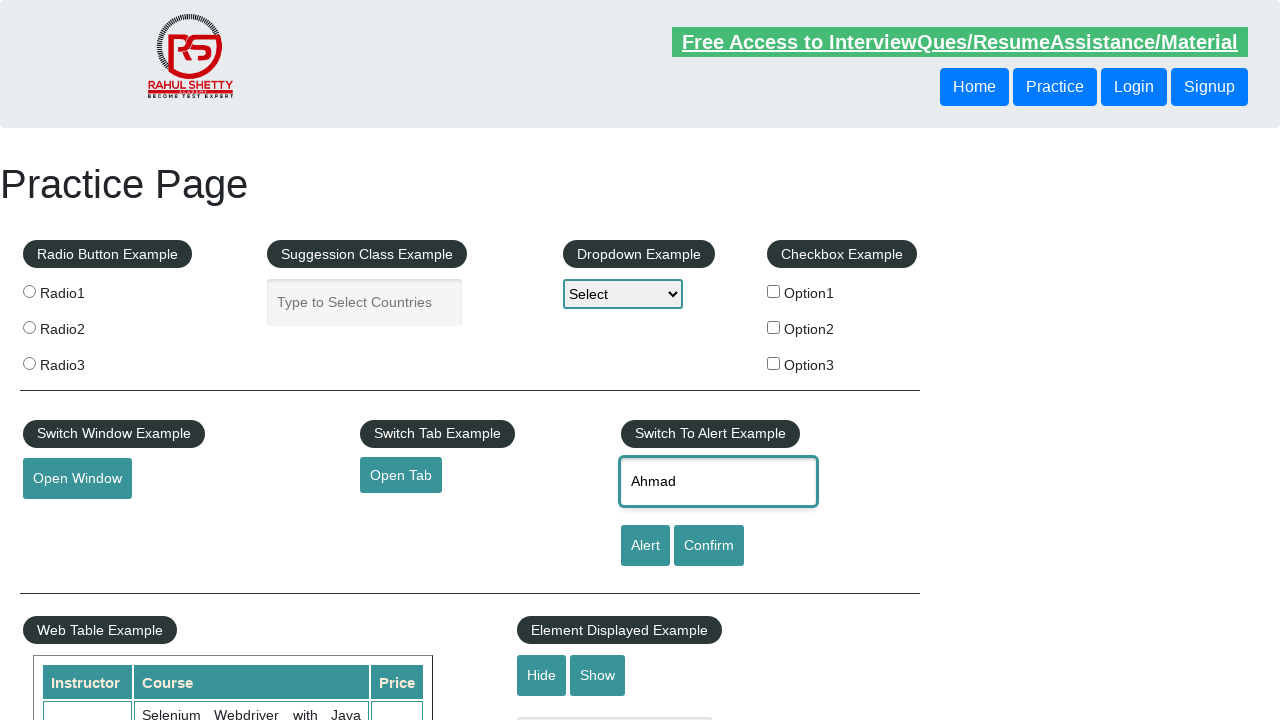

Clicked alert button at (645, 546) on [id='alertbtn']
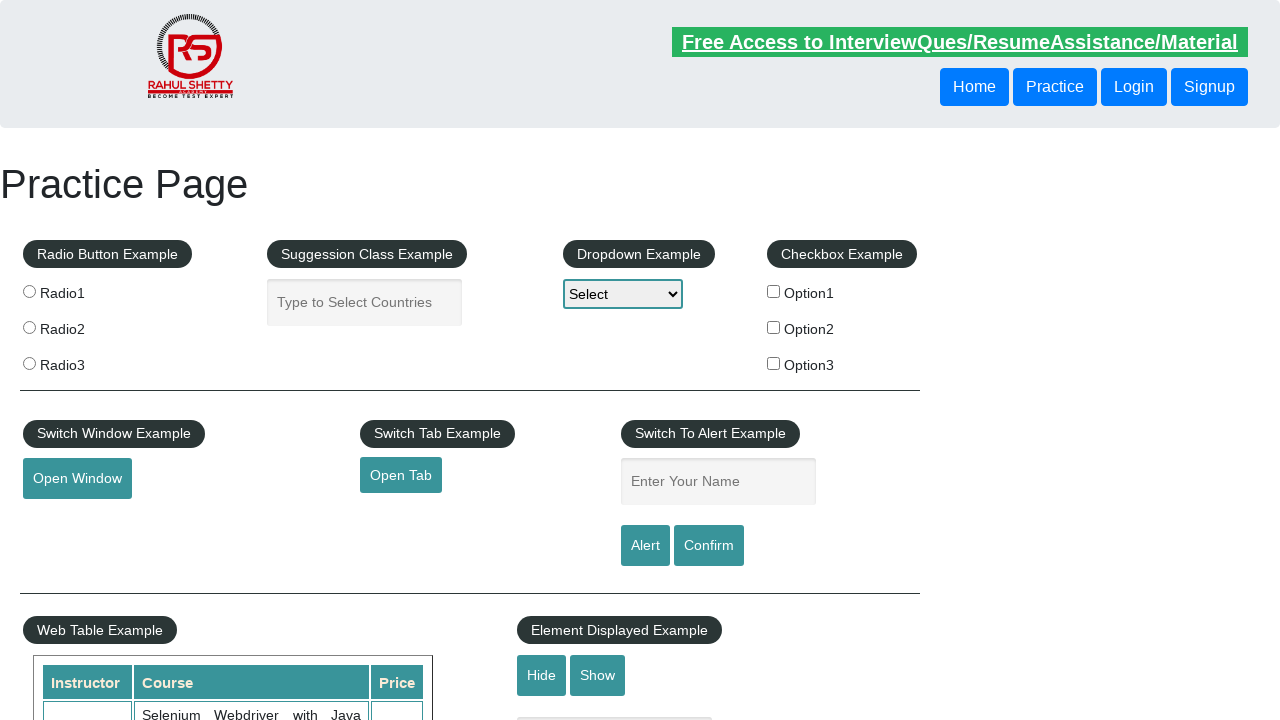

Accepted alert dialog
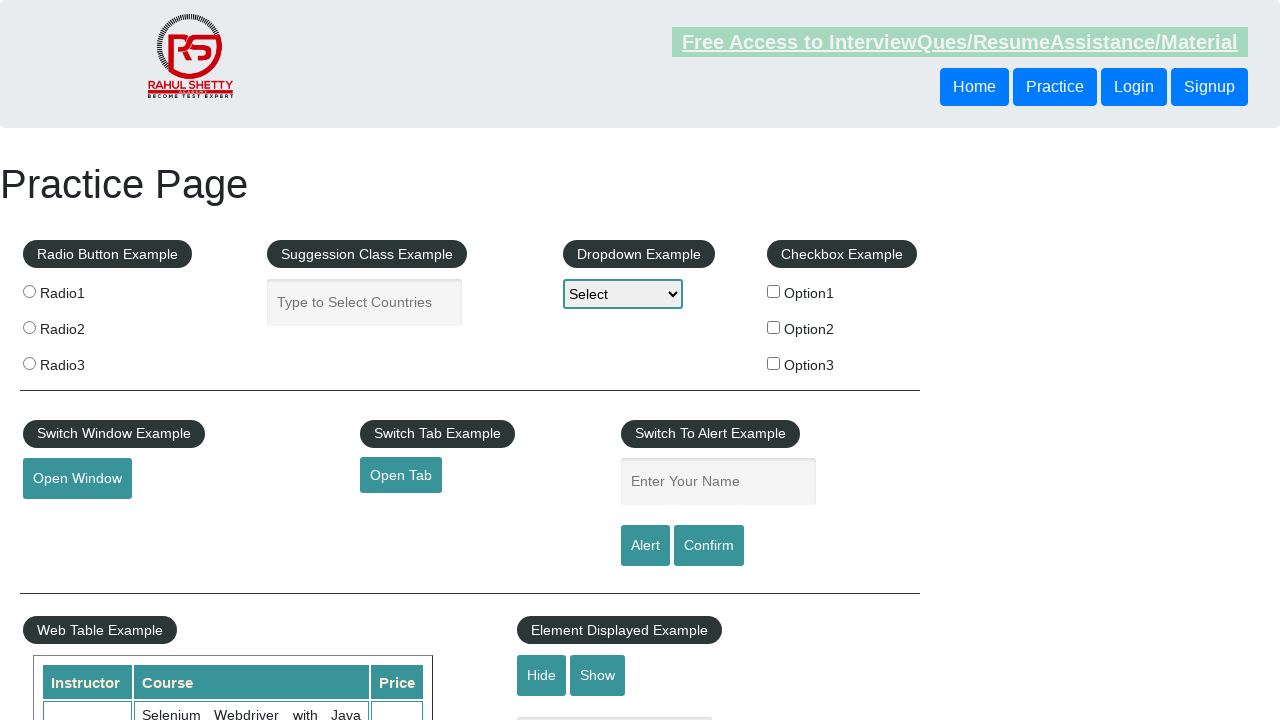

Clicked confirm button at (709, 546) on [id='confirmbtn']
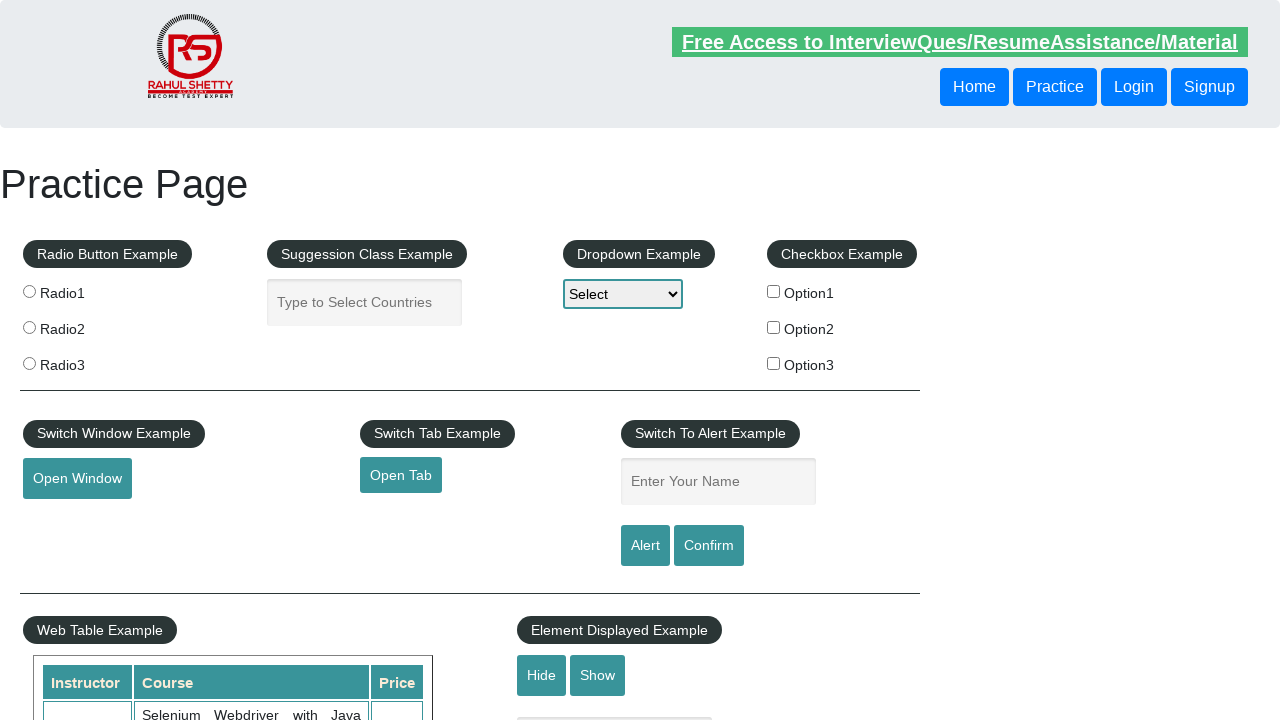

Dismissed confirmation dialog
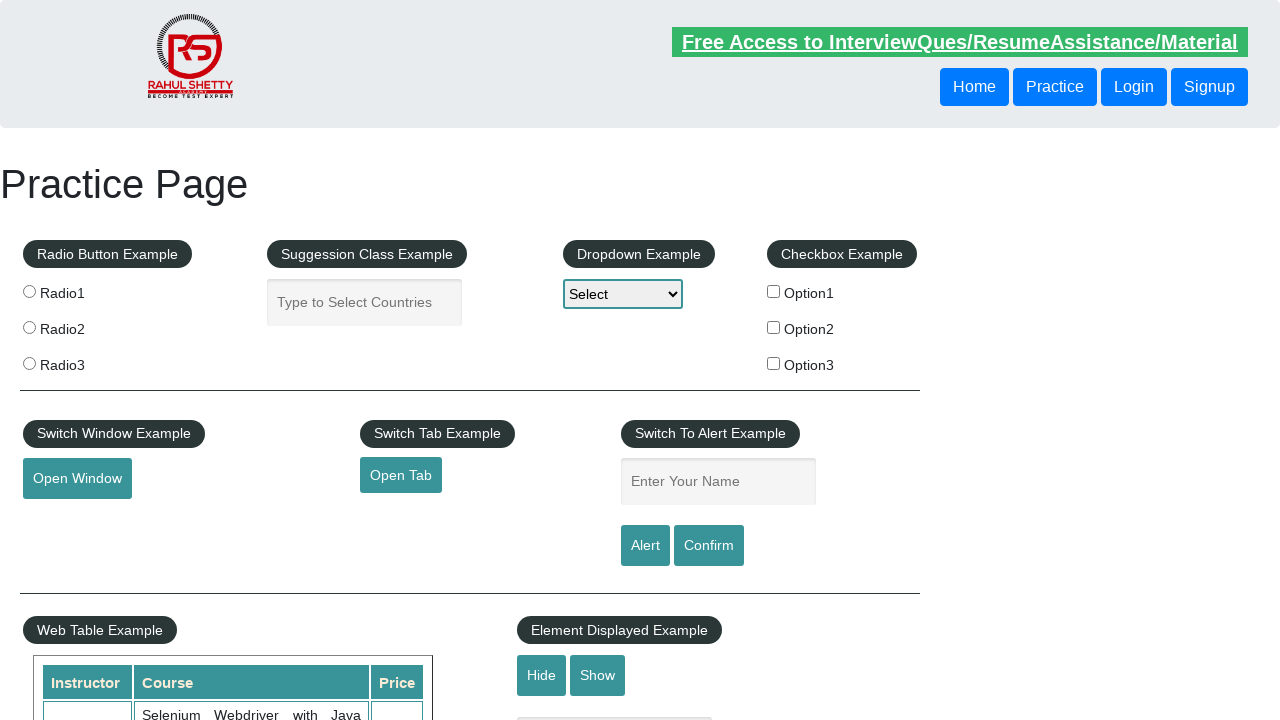

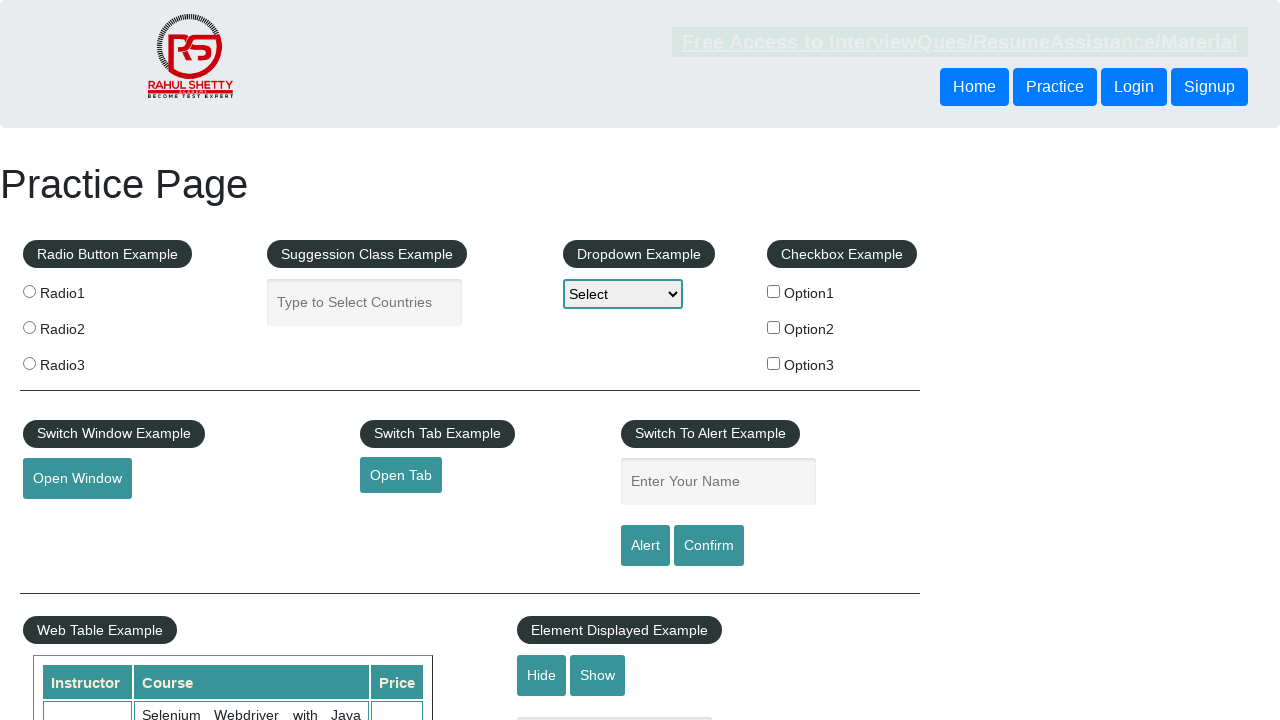